Tests drag and drop functionality on jQuery UI demo page by dragging an element and dropping it onto a target area

Starting URL: https://jqueryui.com/droppable/

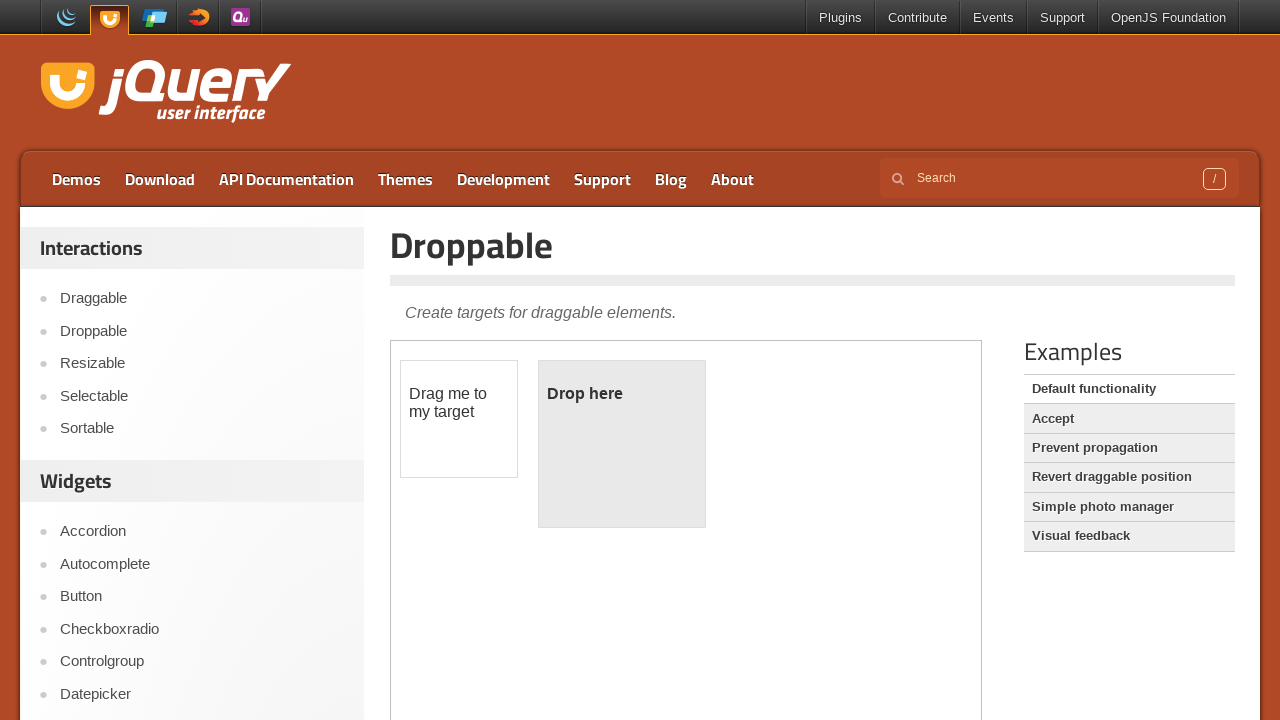

Located iframe containing drag and drop demo
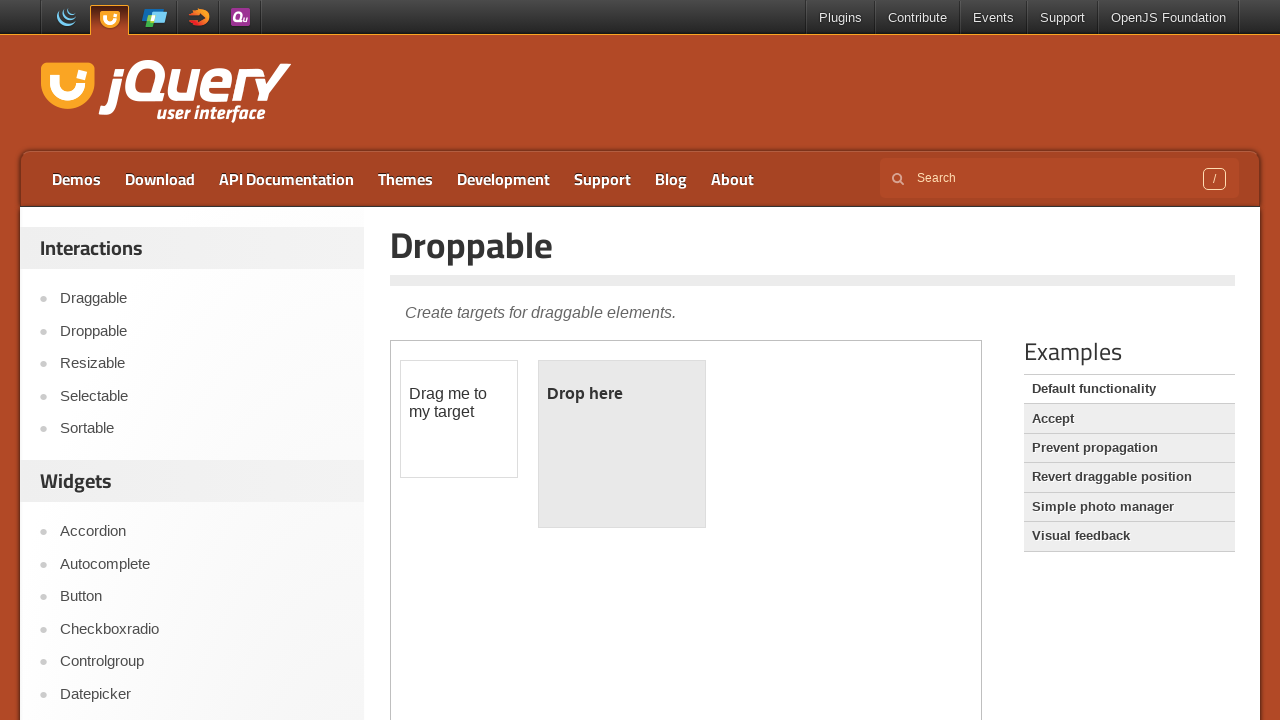

Located draggable element
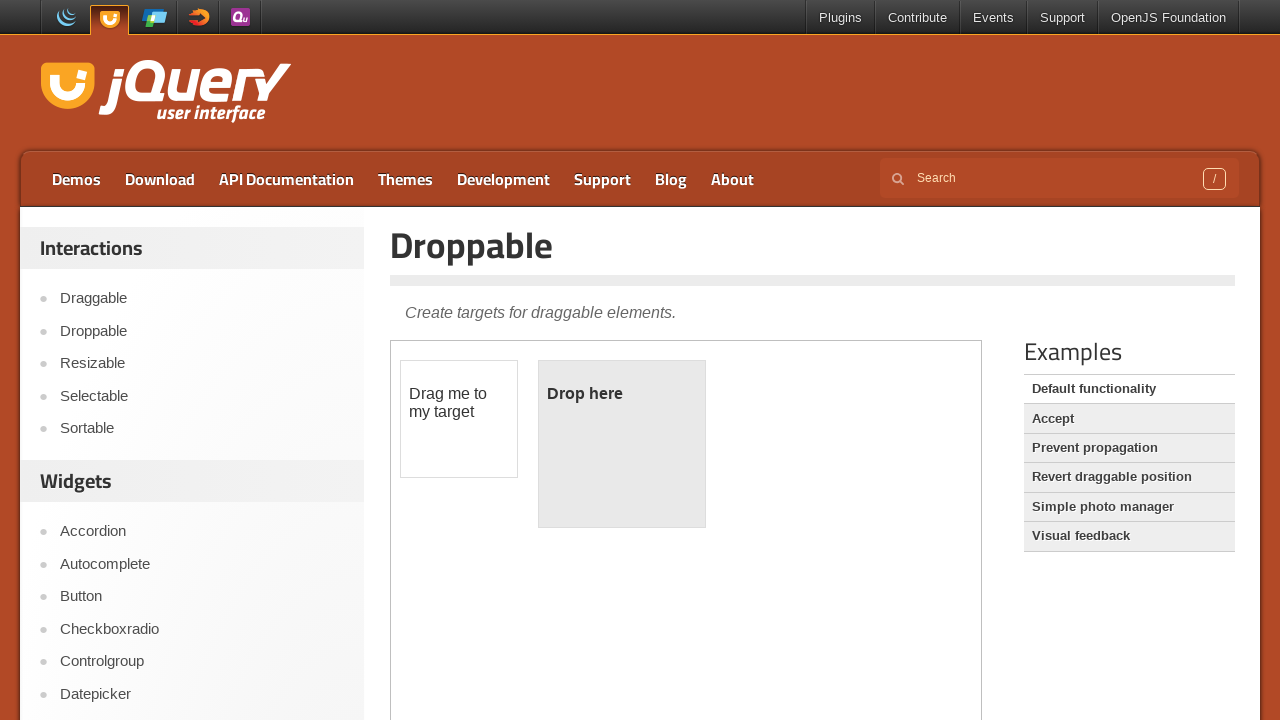

Located droppable target element
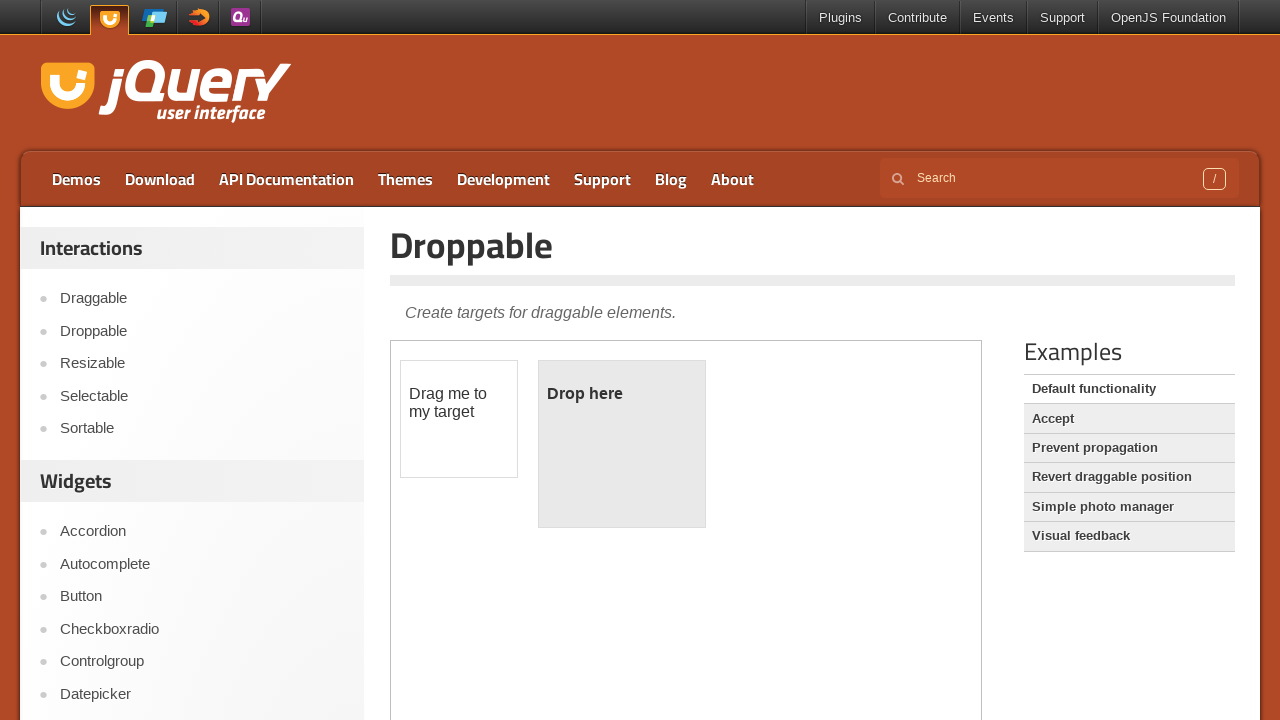

Performed drag and drop action from draggable to droppable element at (622, 444)
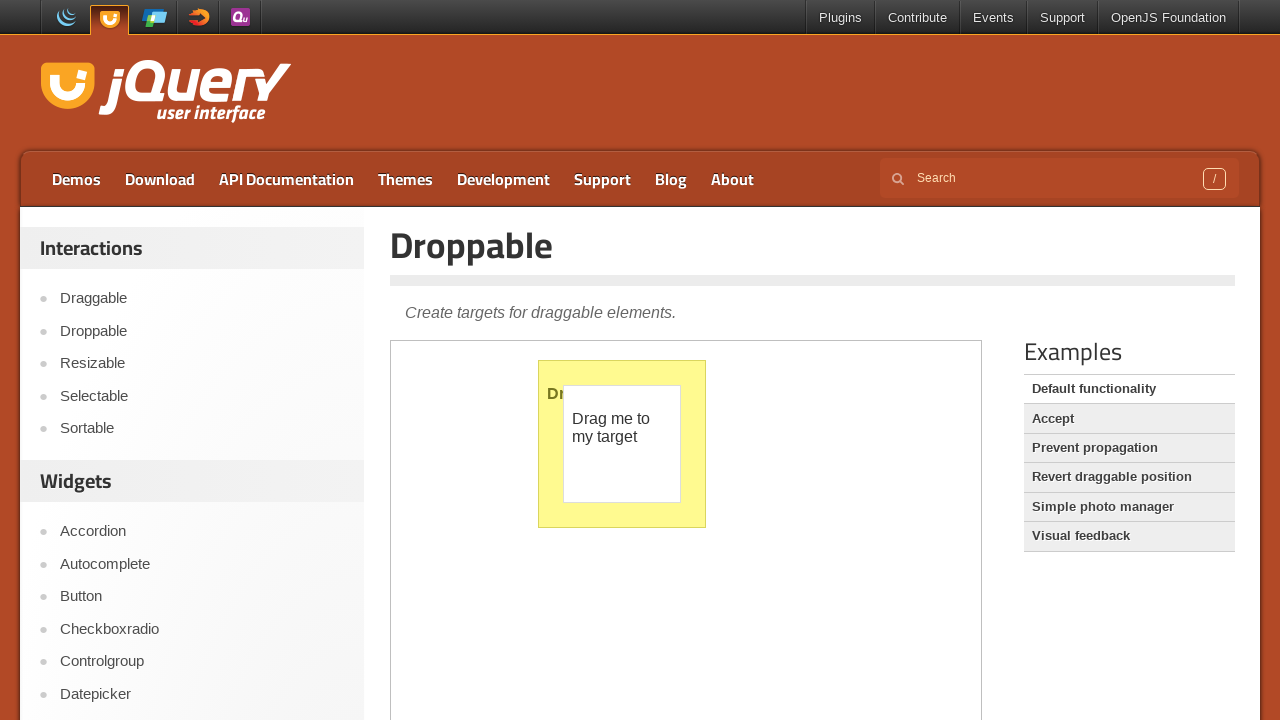

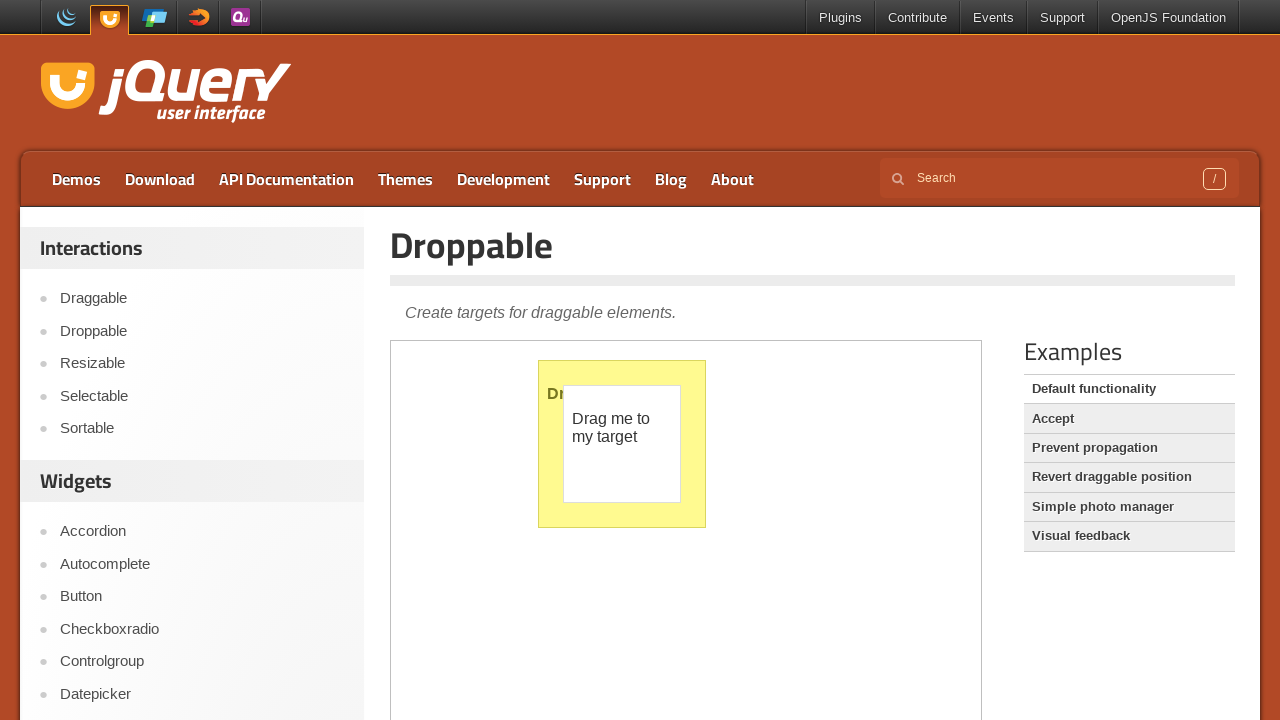